Tests an e-commerce checkout flow by adding multiple items to cart, proceeding to checkout, and applying a promo code

Starting URL: https://rahulshettyacademy.com/seleniumPractise/

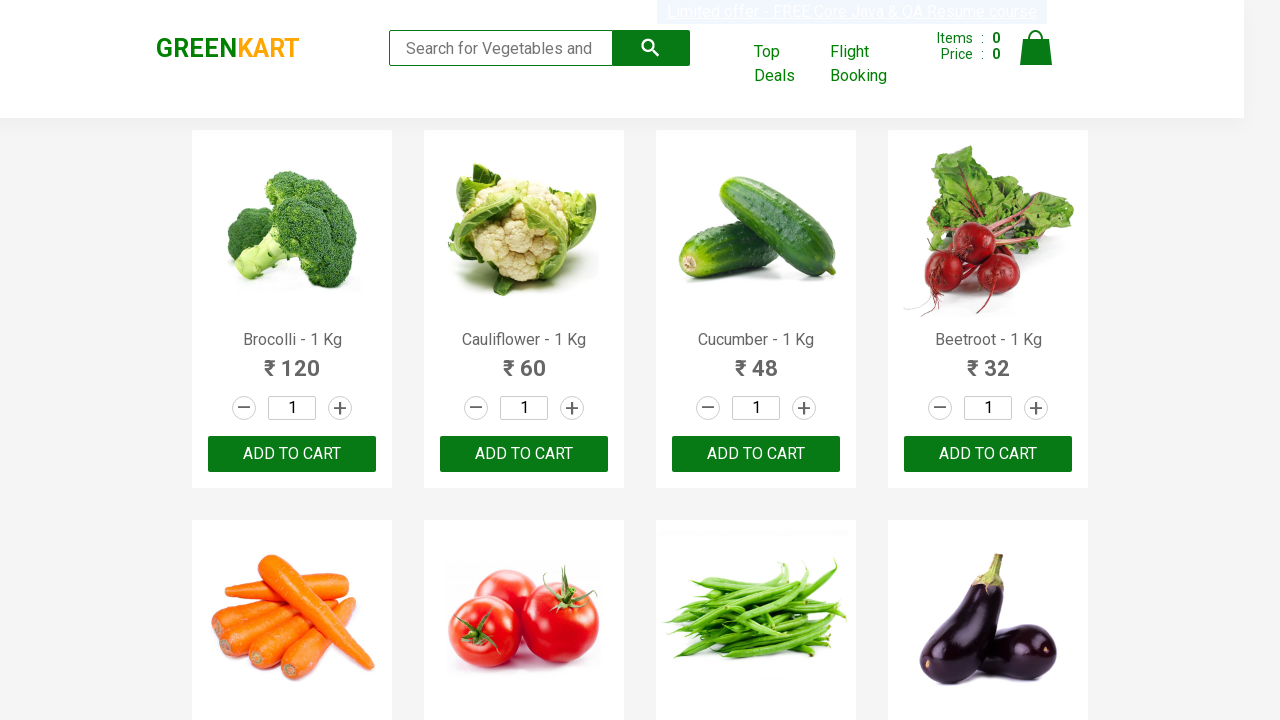

Retrieved all product names from the page
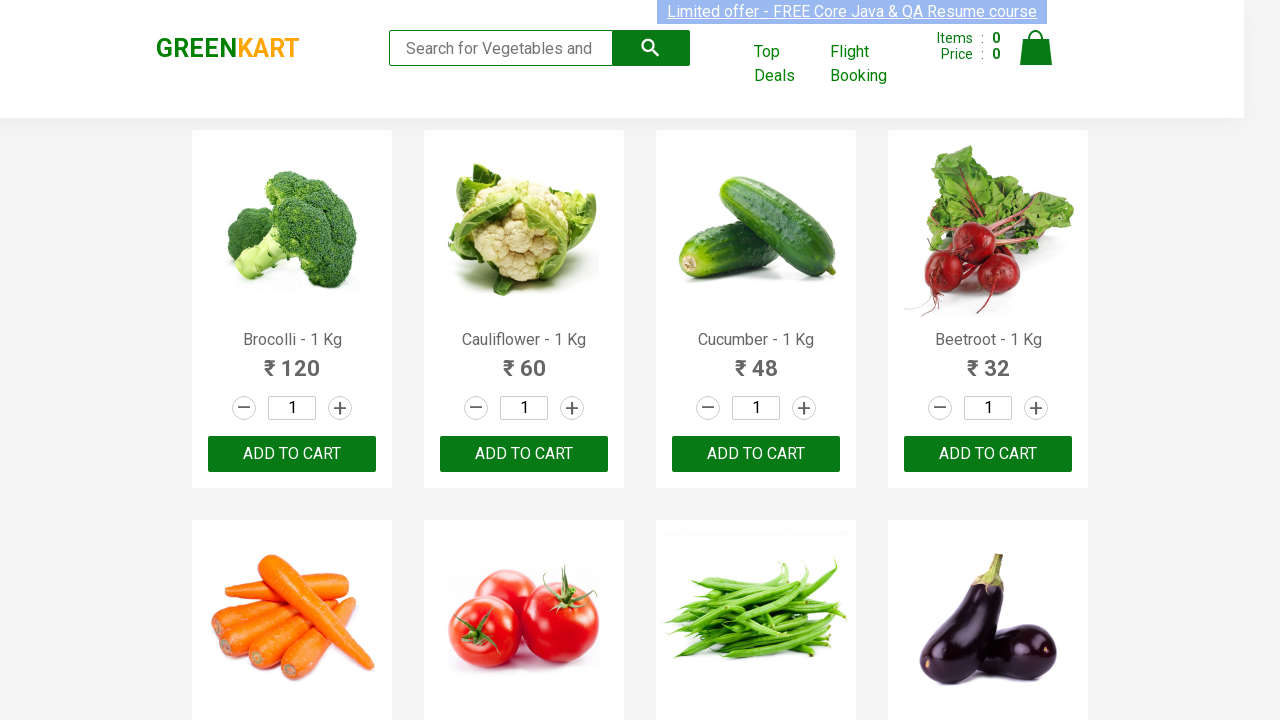

Added Cauliflower to cart at (524, 454) on xpath=//div[@class='product-action']/button >> nth=1
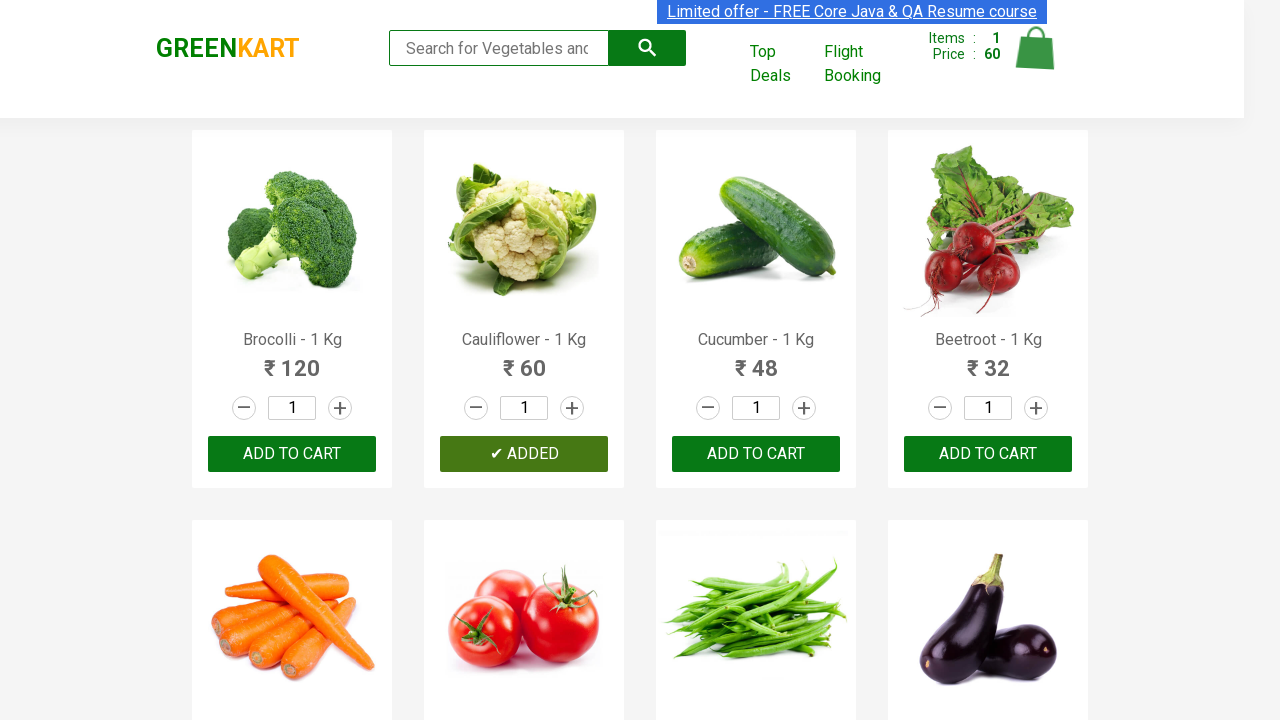

Added Cucumber to cart at (756, 454) on xpath=//div[@class='product-action']/button >> nth=2
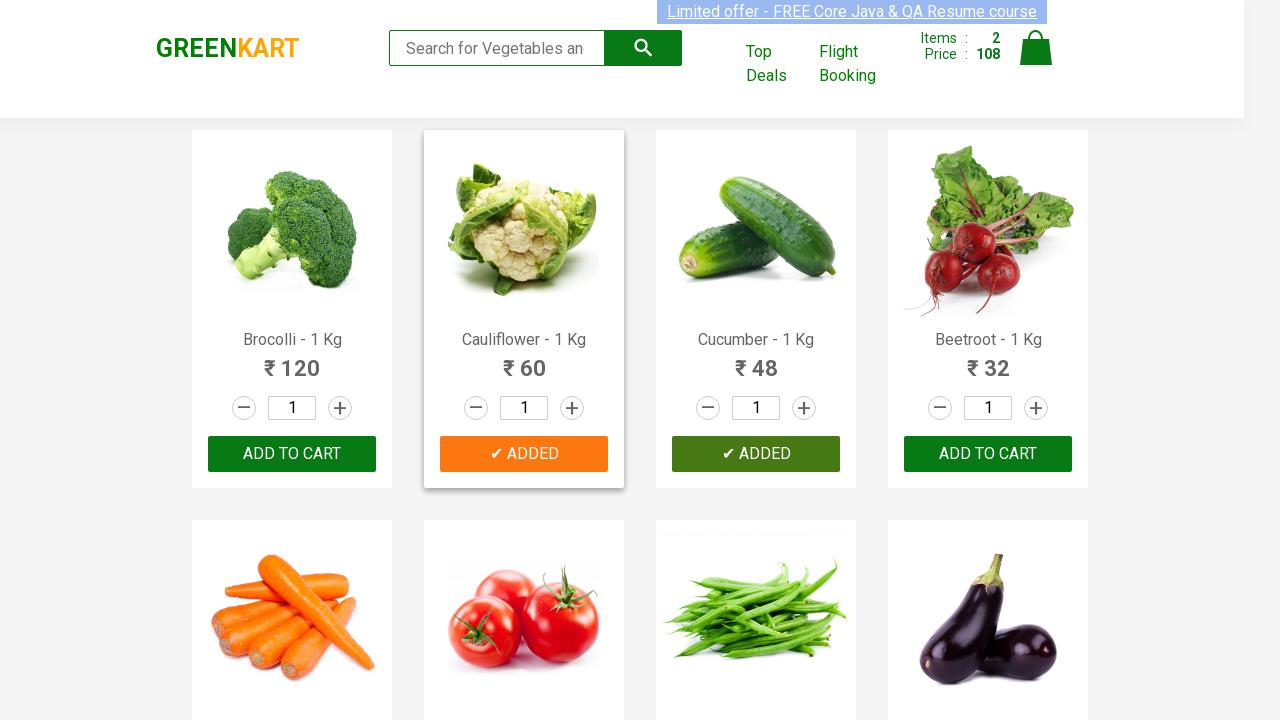

Added Beetroot to cart at (988, 454) on xpath=//div[@class='product-action']/button >> nth=3
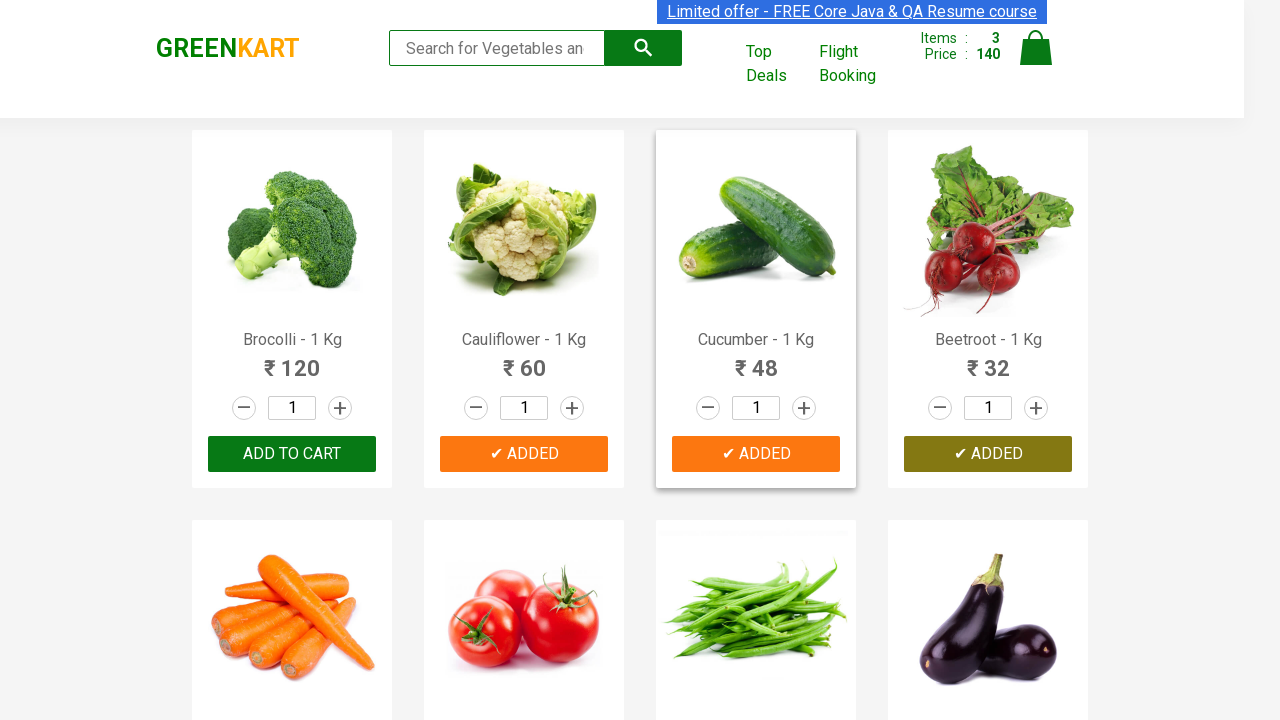

Clicked on cart icon to open shopping cart at (1036, 48) on img[alt='Cart']
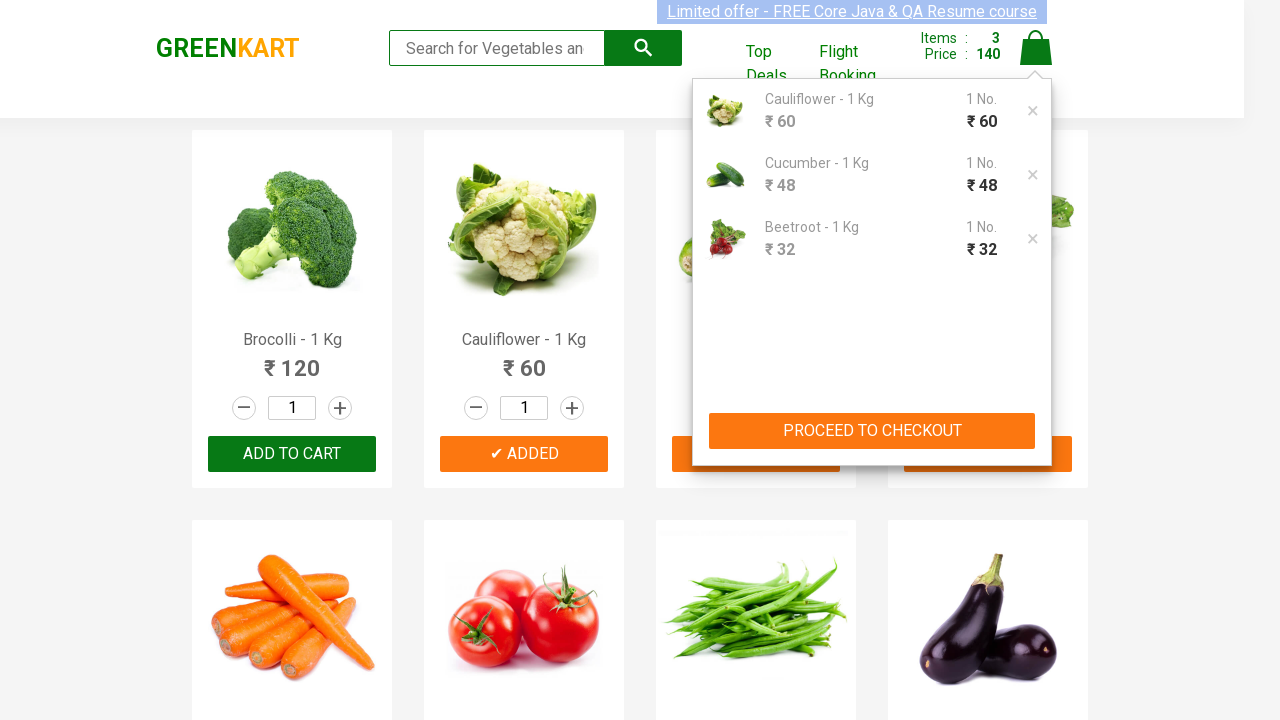

Clicked PROCEED TO CHECKOUT button at (872, 431) on xpath=//button[text()='PROCEED TO CHECKOUT']
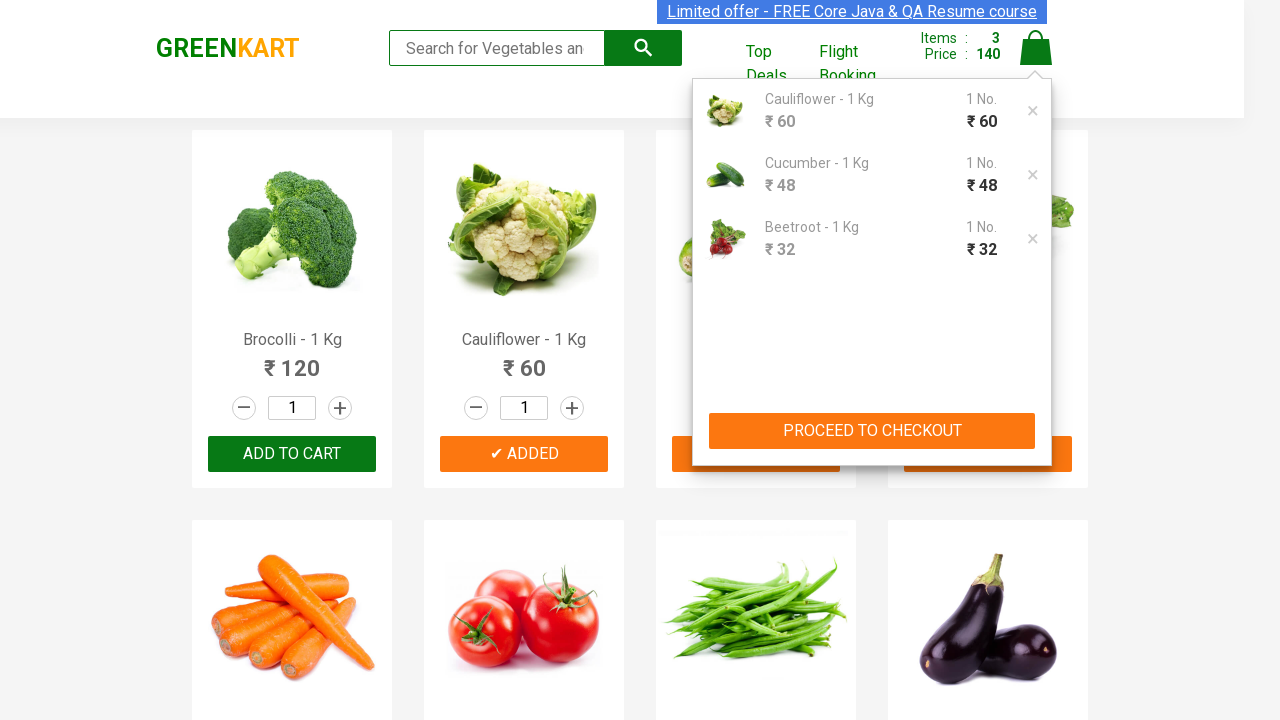

Promo code input field became visible
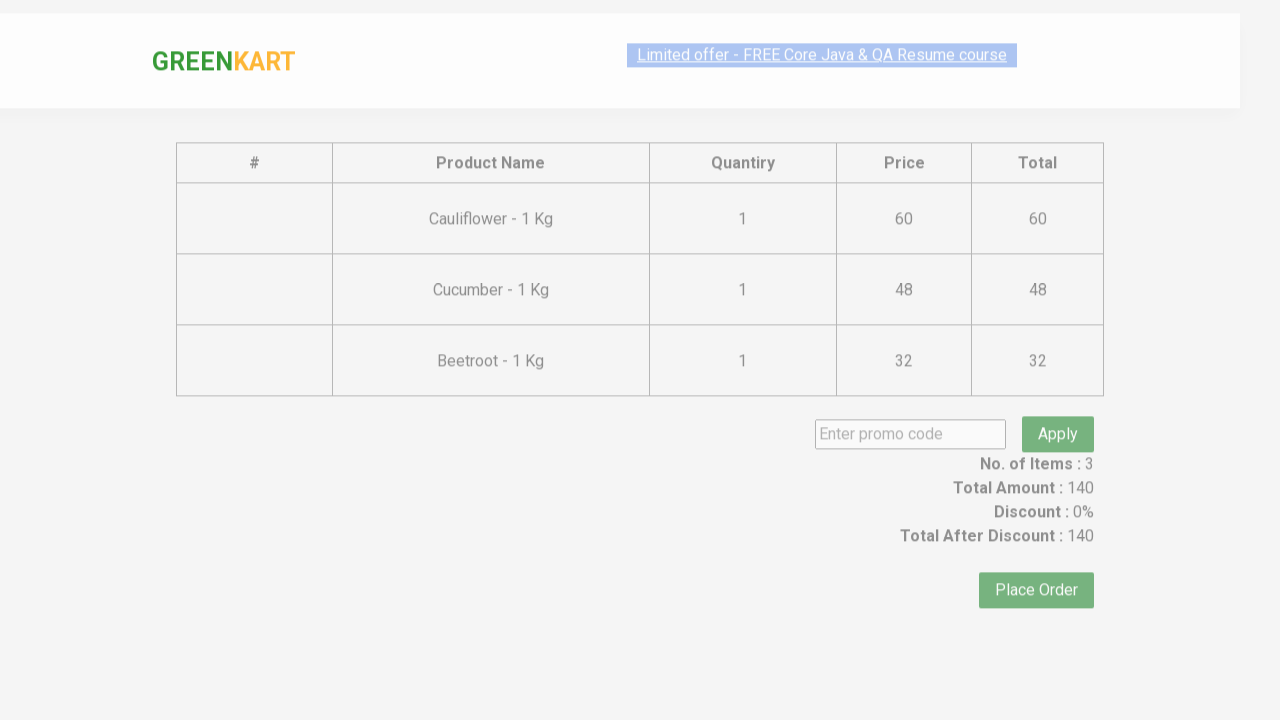

Filled promo code field with 'rahulshettyacademy' on .promoCode
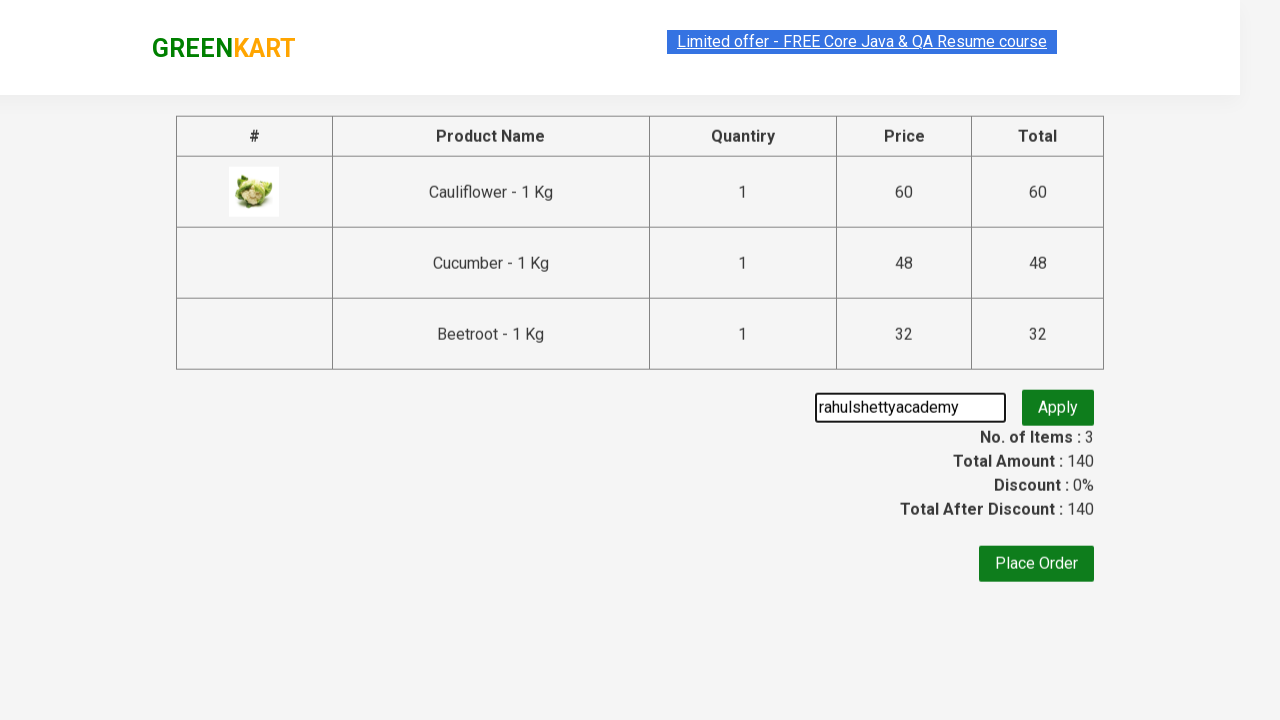

Clicked apply promo button at (1058, 406) on .promoBtn
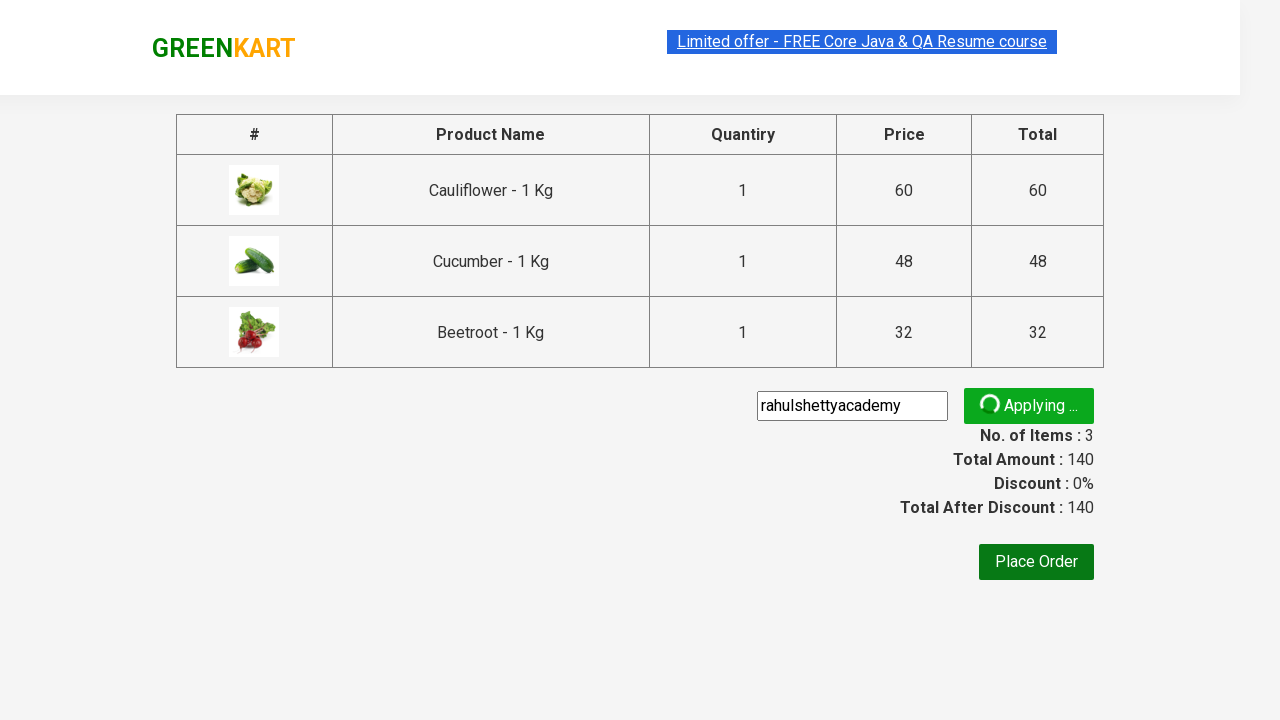

Promo info message appeared after applying code
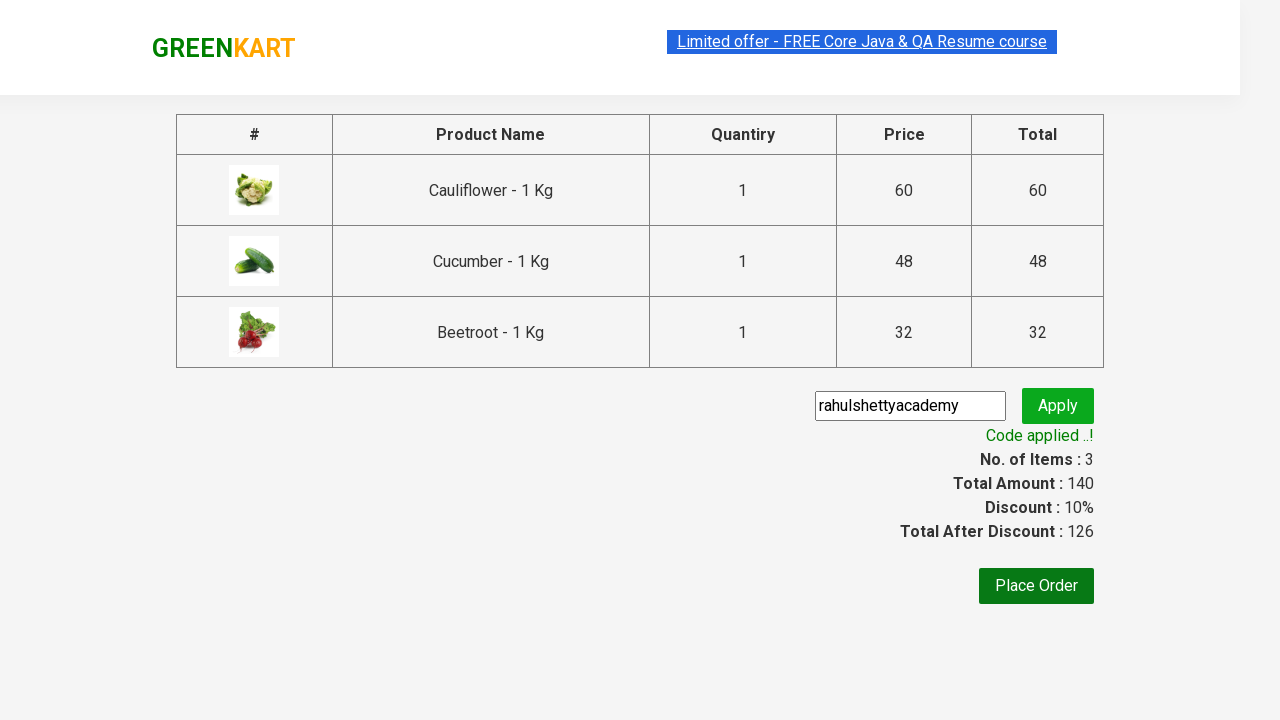

Retrieved promo message: Code applied ..!
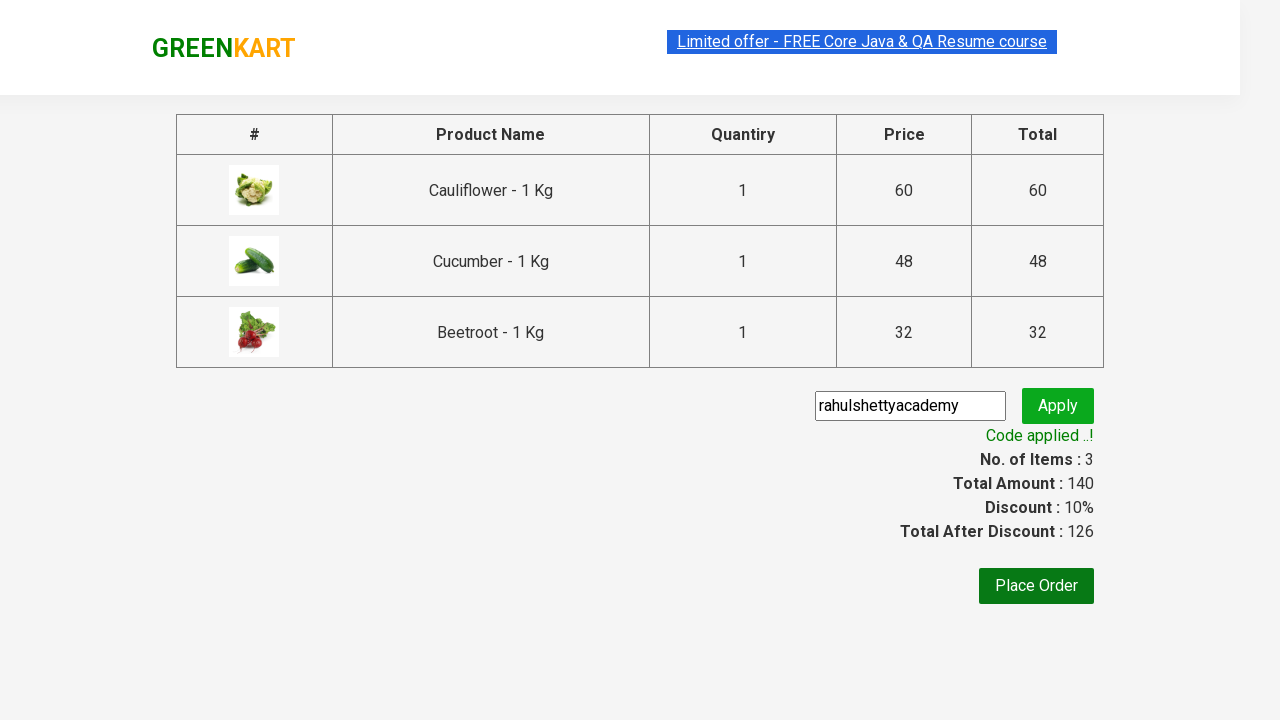

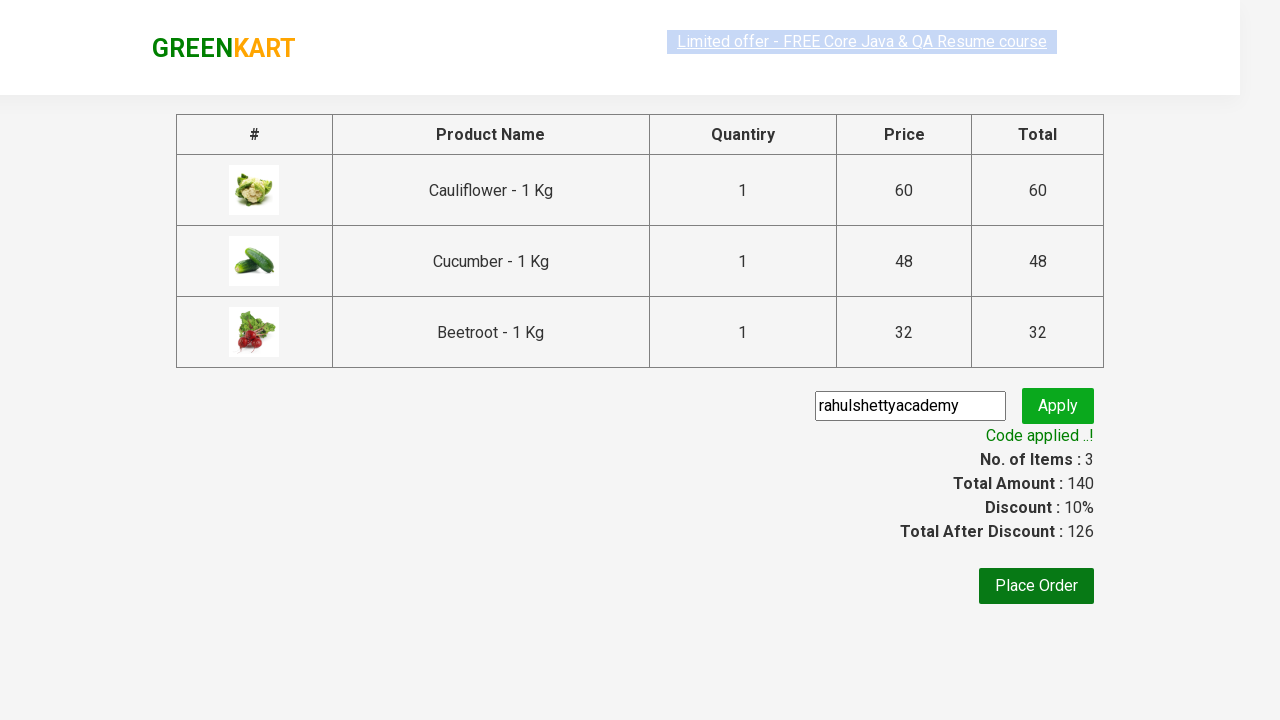